Tests clicking a resend button and verifying that a message appears, demonstrating synchronization techniques with dynamically loaded content

Starting URL: https://eviltester.github.io/supportclasses/#2000

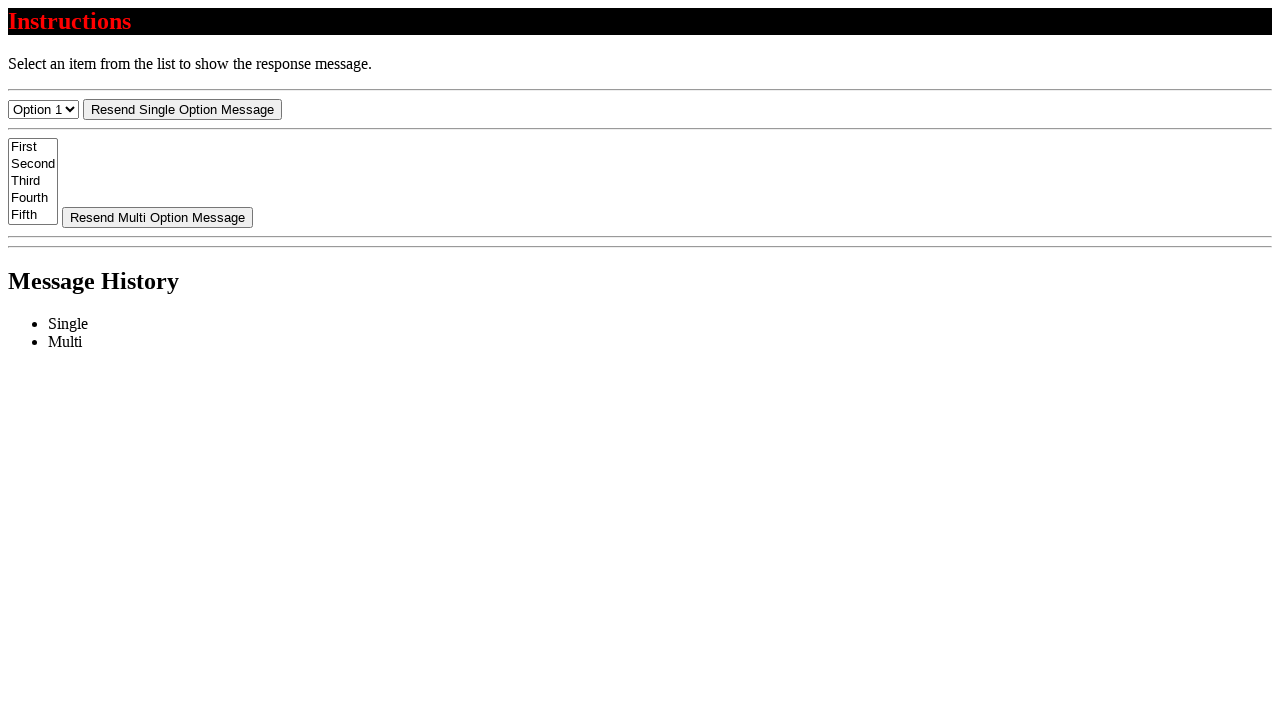

Navigated to SynchronisationExampleTest page
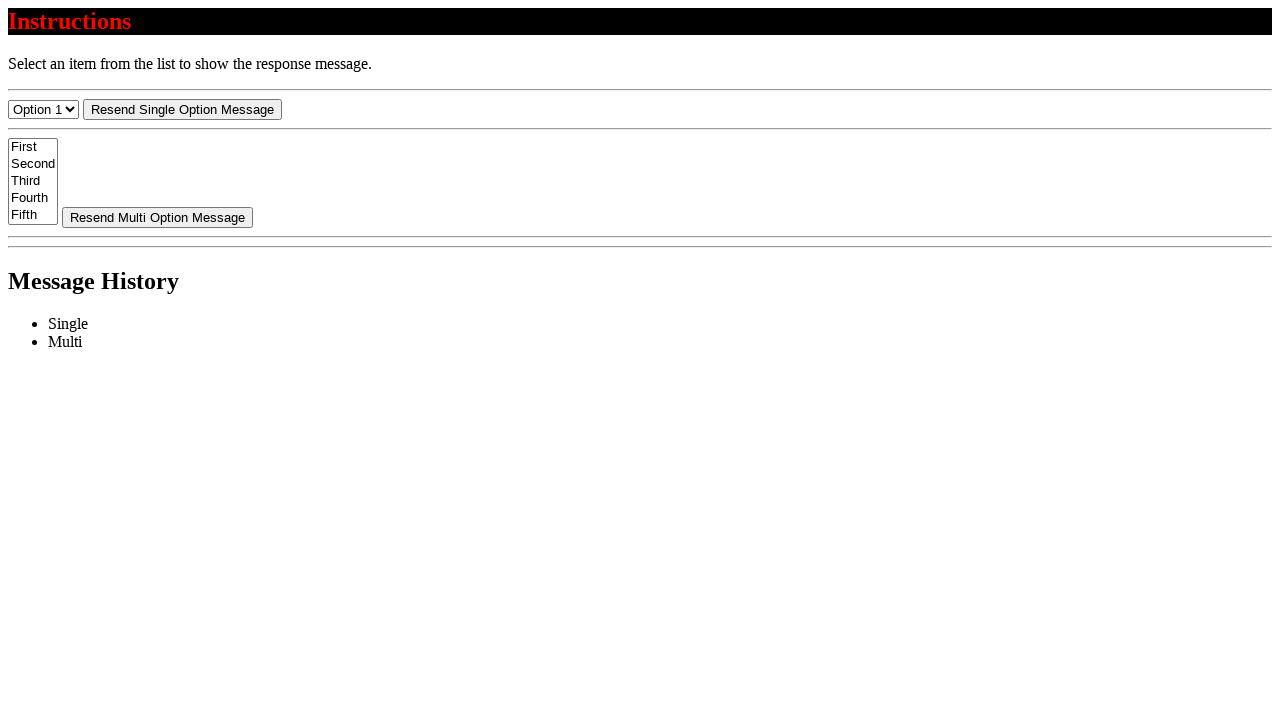

Clicked resend button to trigger message display at (182, 109) on #resend-select
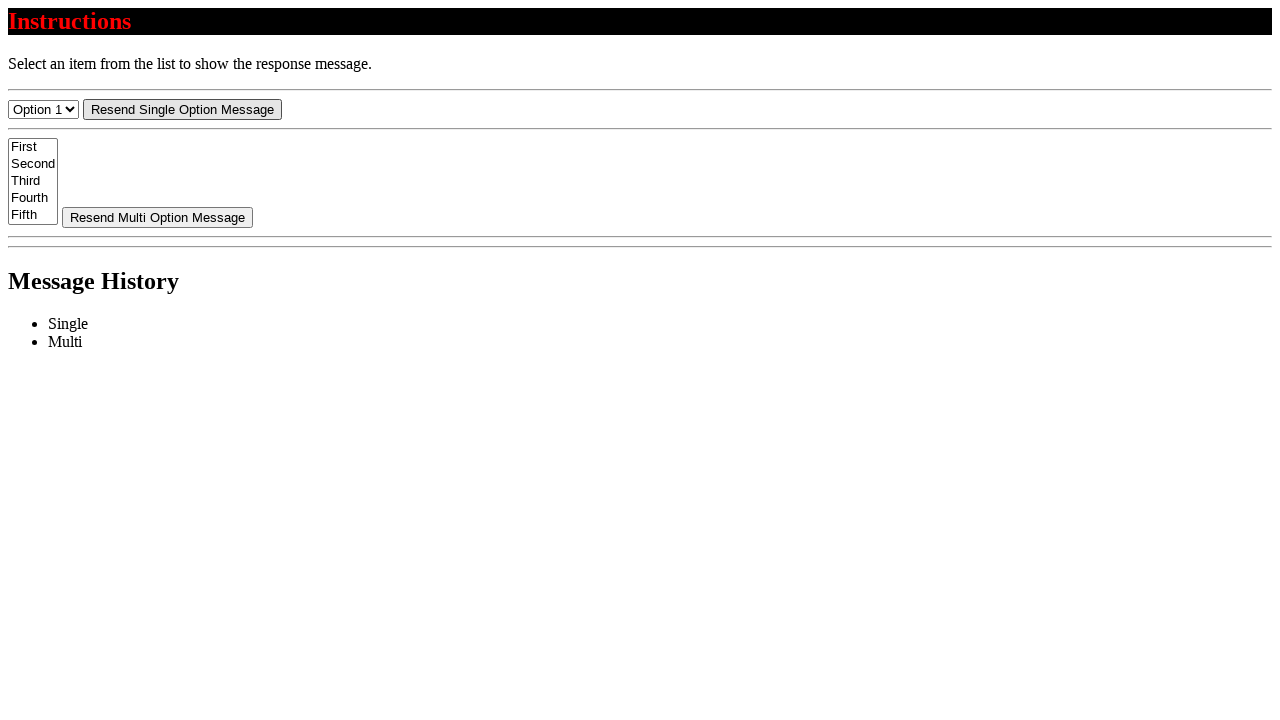

Message element appeared and became visible
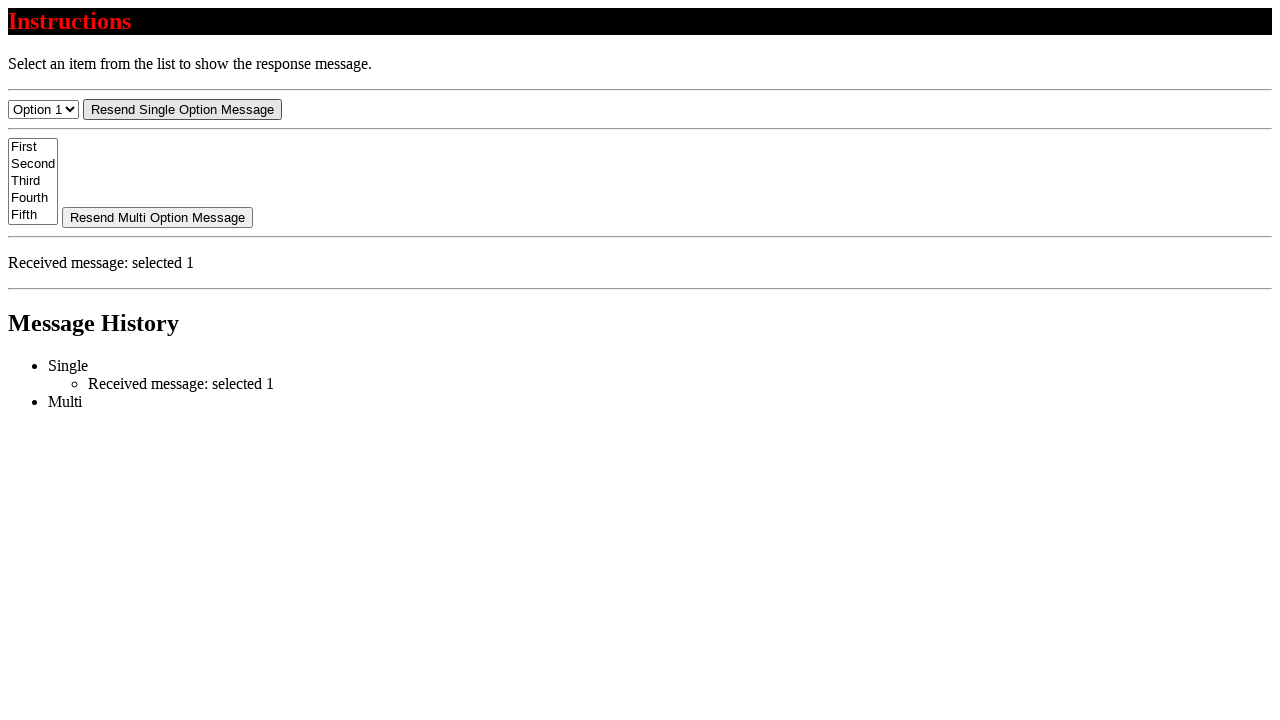

Located message element in the DOM
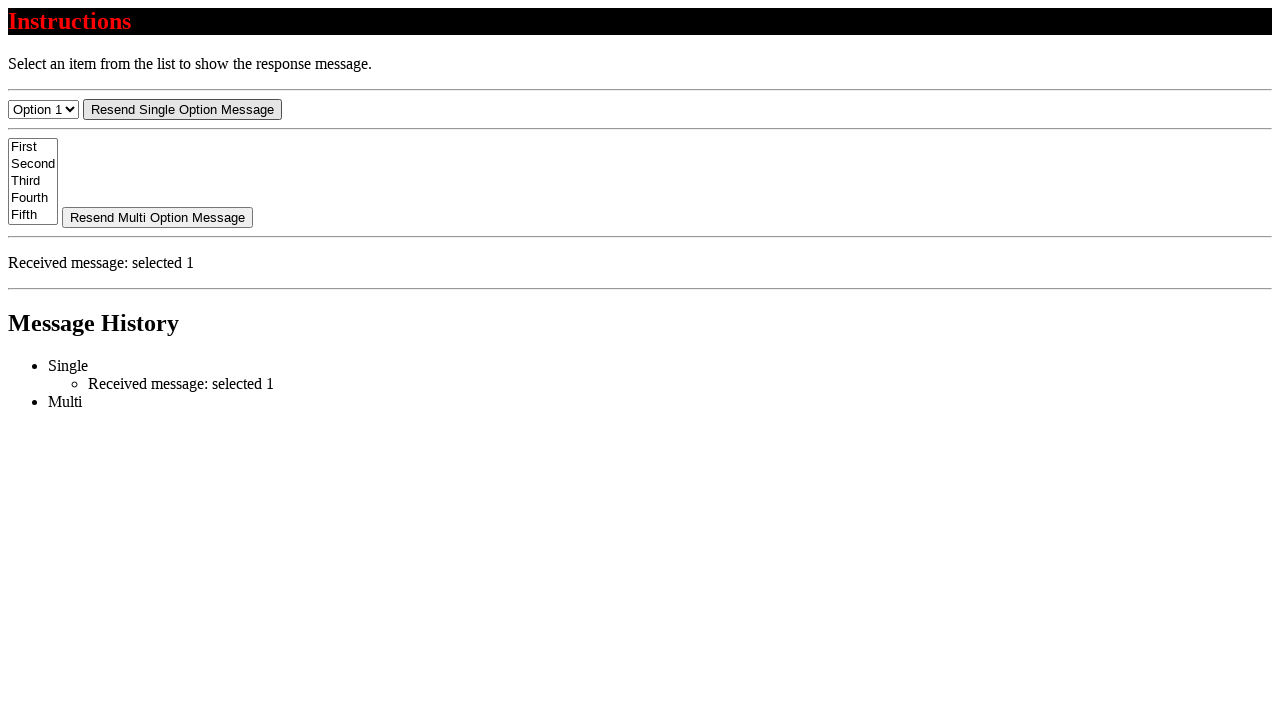

Verified message contains 'Received message:' text
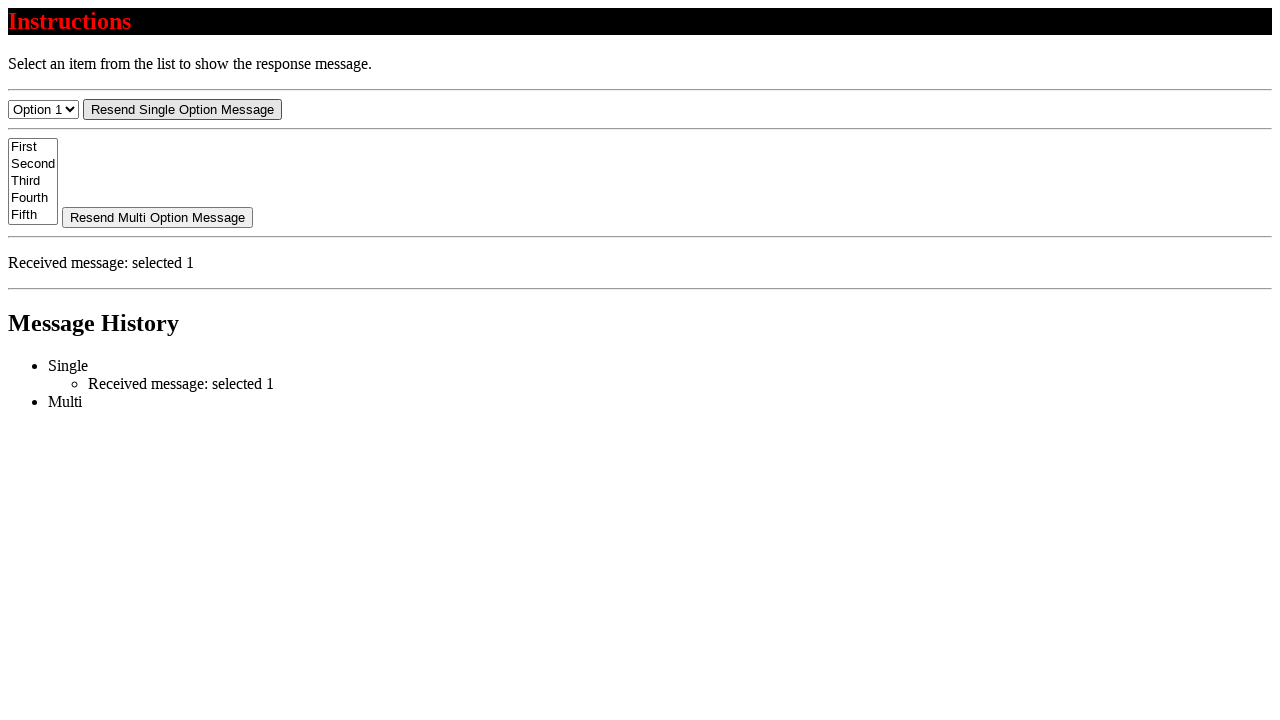

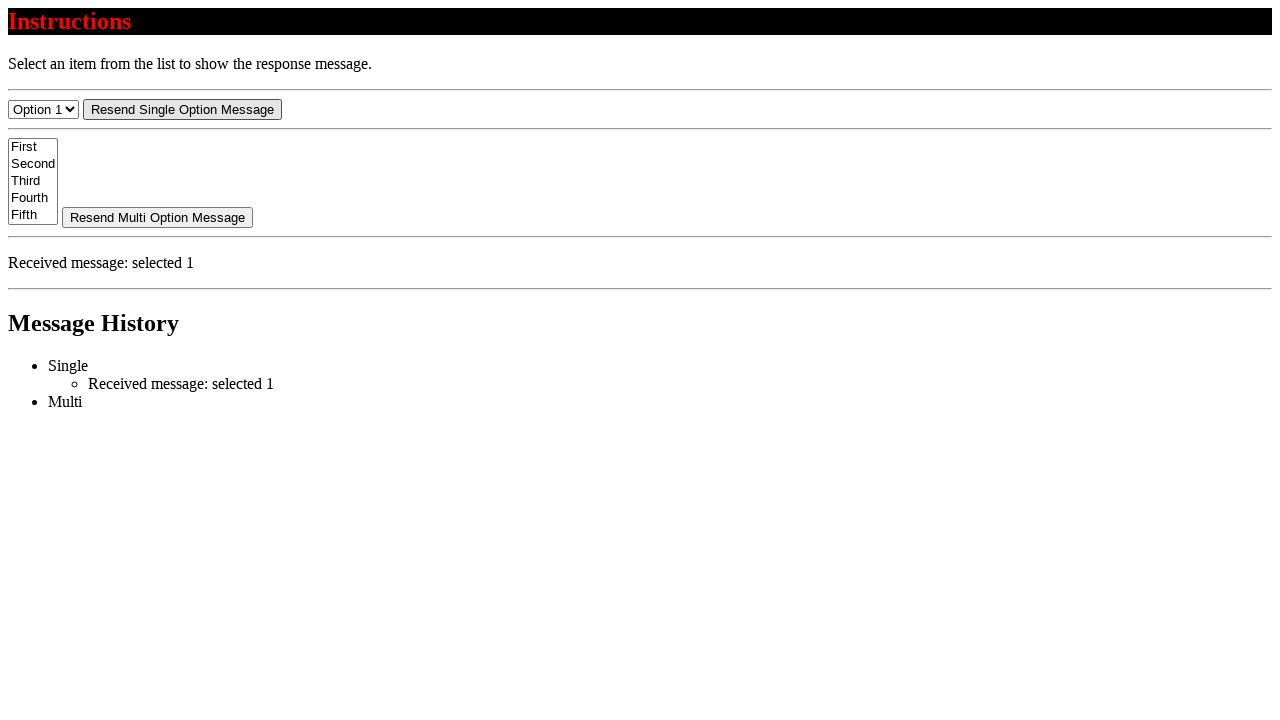